Tests jQuery UI droppable functionality by switching to an iframe and performing a drag-and-drop action from source to target element

Starting URL: https://jqueryui.com/droppable/

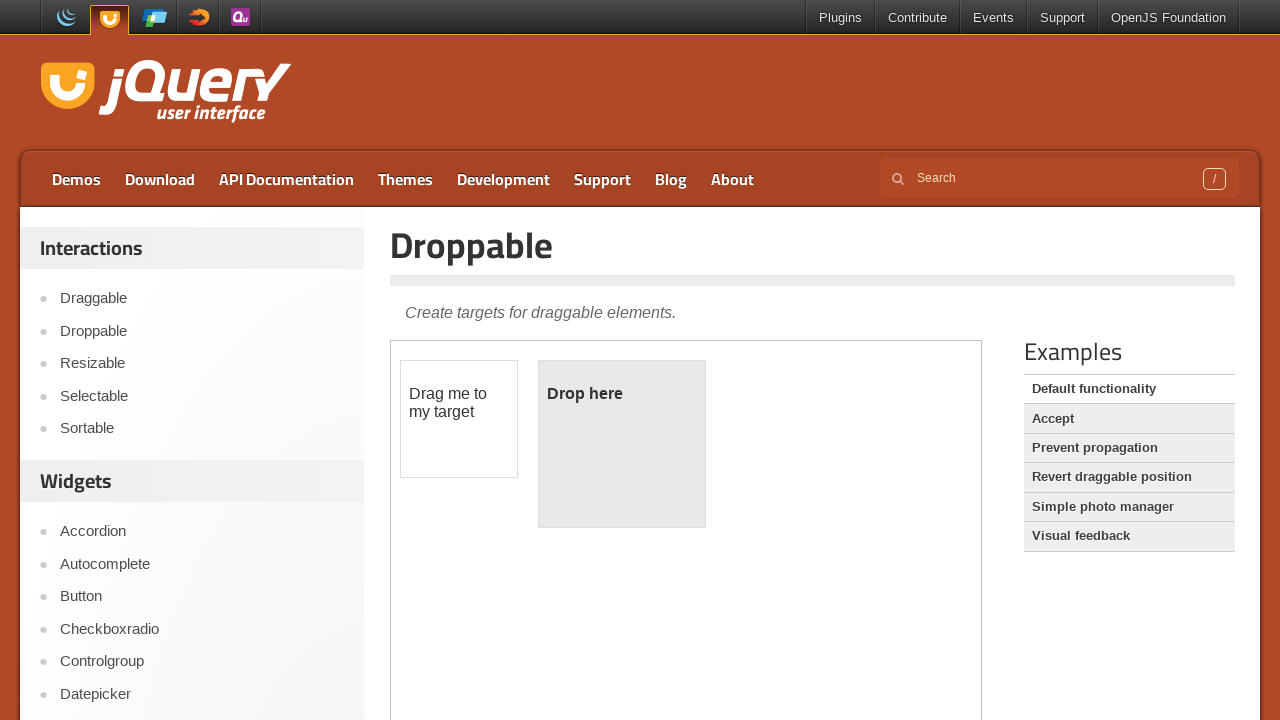

Located the demo iframe using .demo-frame selector
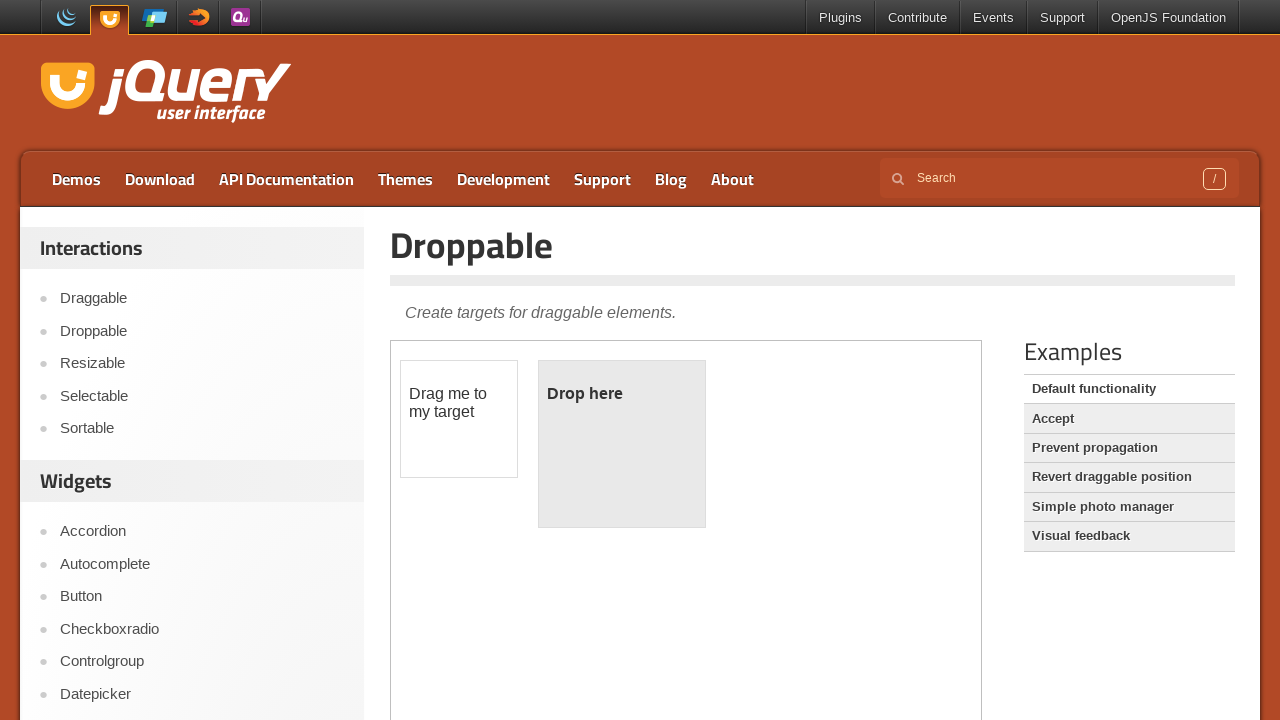

Located the draggable source element with id 'draggable' inside the iframe
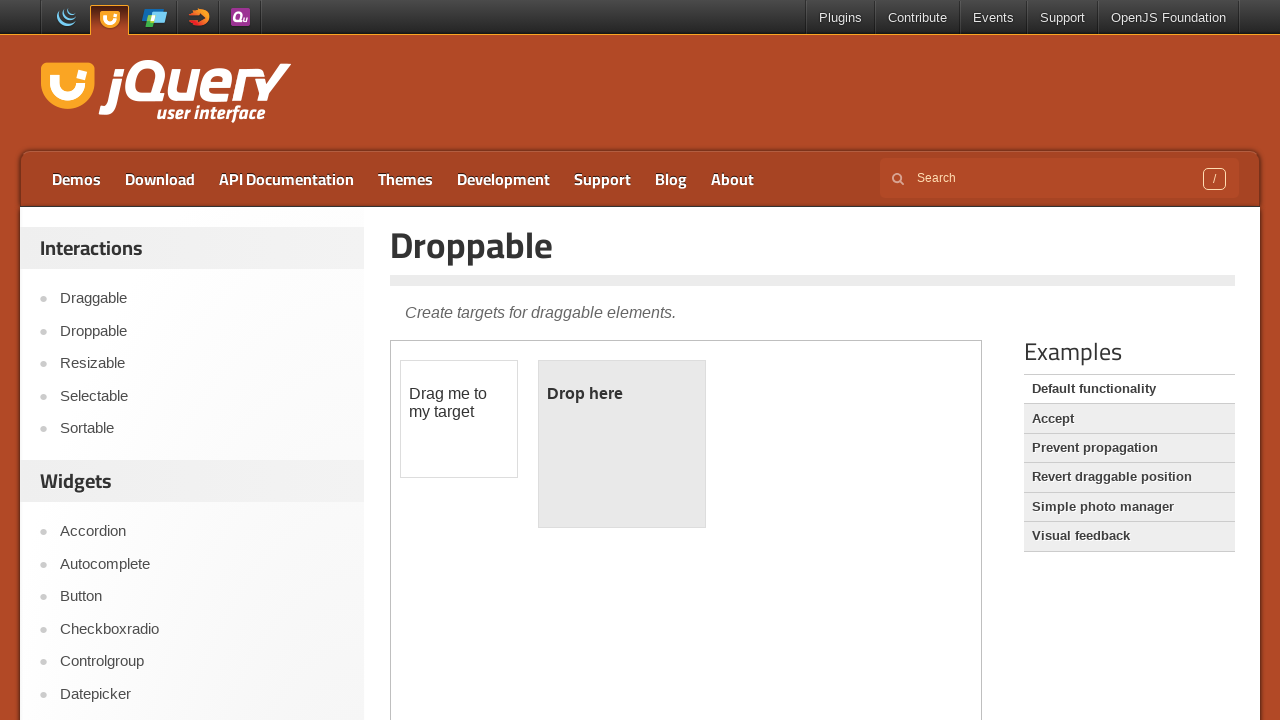

Located the droppable target element with id 'droppable' inside the iframe
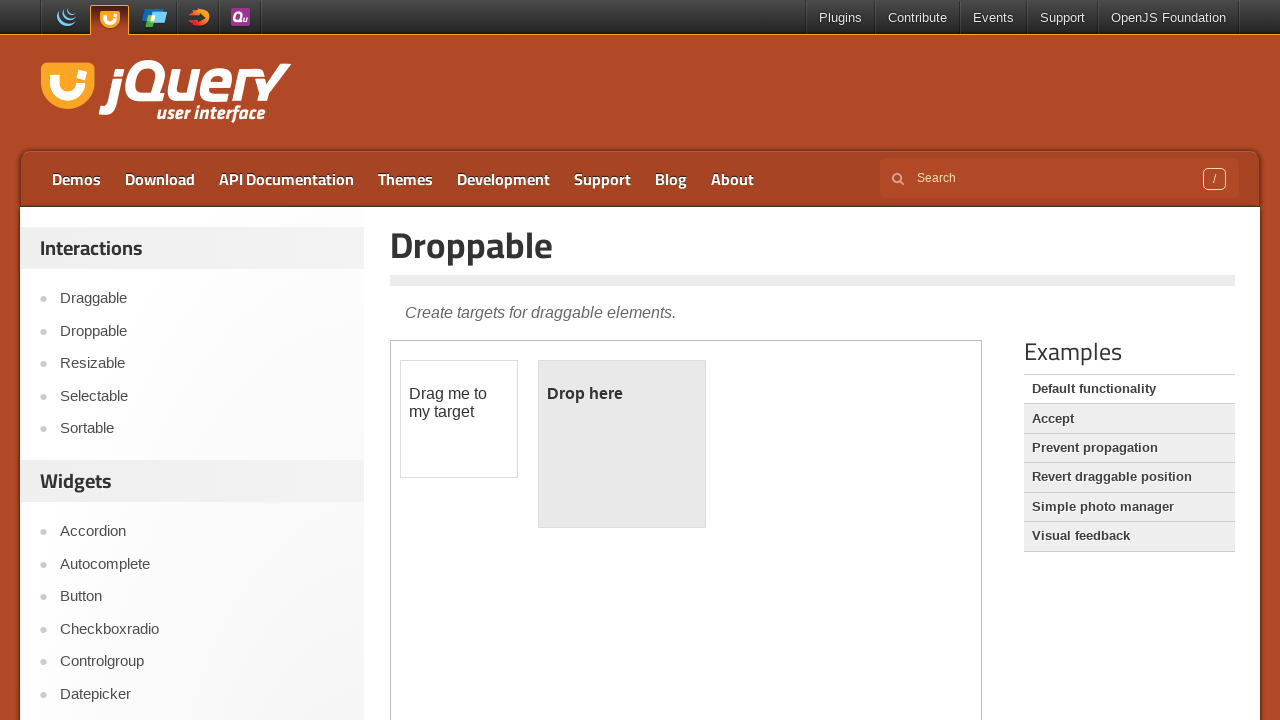

Performed drag and drop action from draggable source to droppable target at (622, 444)
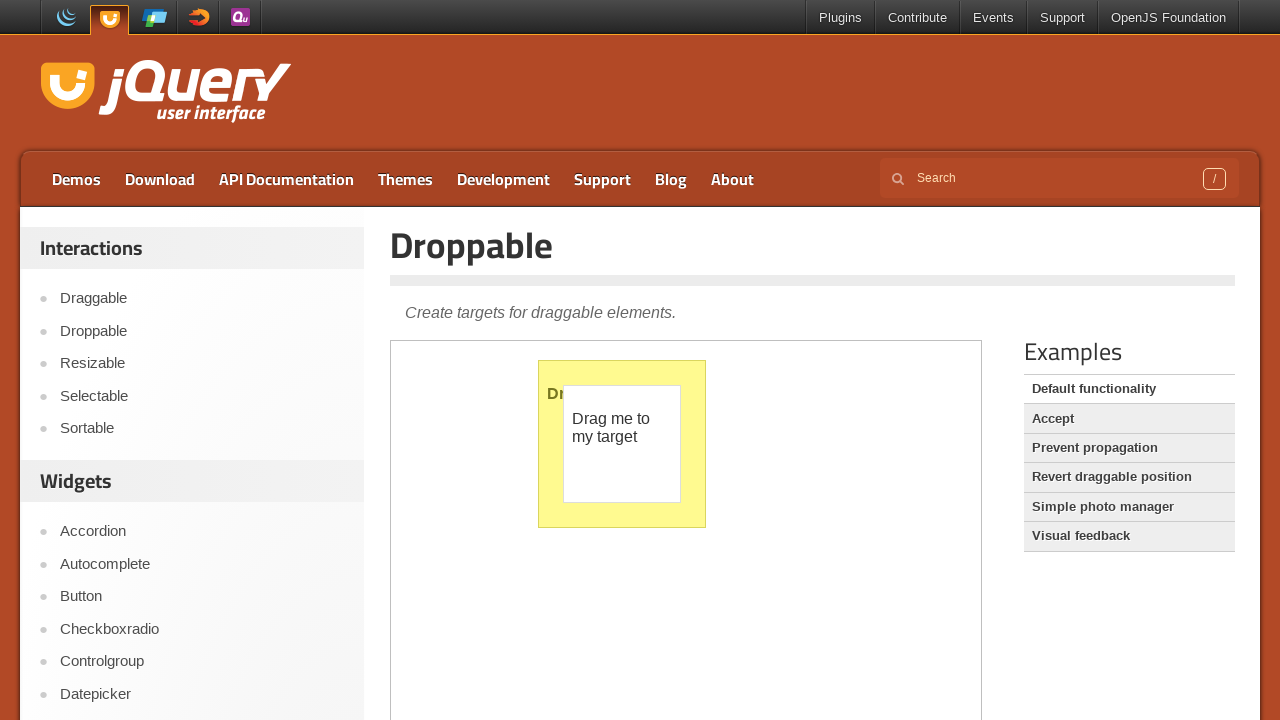

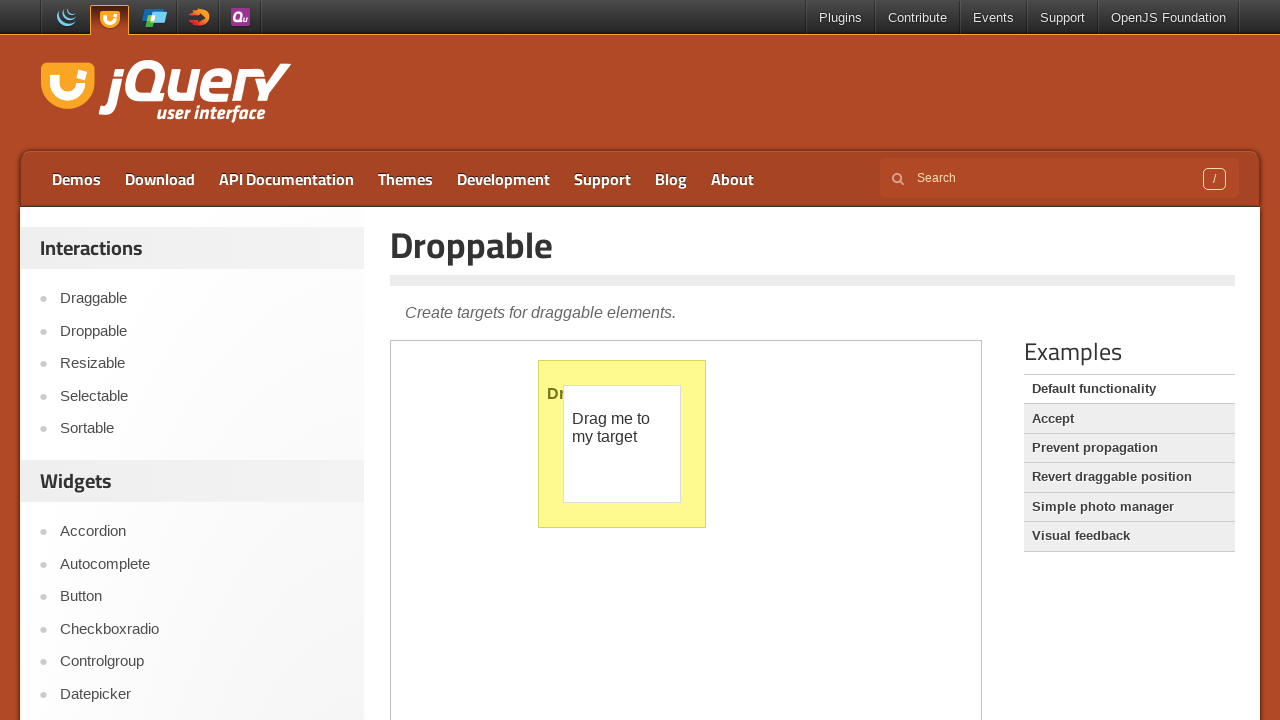